Tests that the fabricante (manufacturer) field accepts string input by entering numeric characters

Starting URL: https://carros-crud.vercel.app/

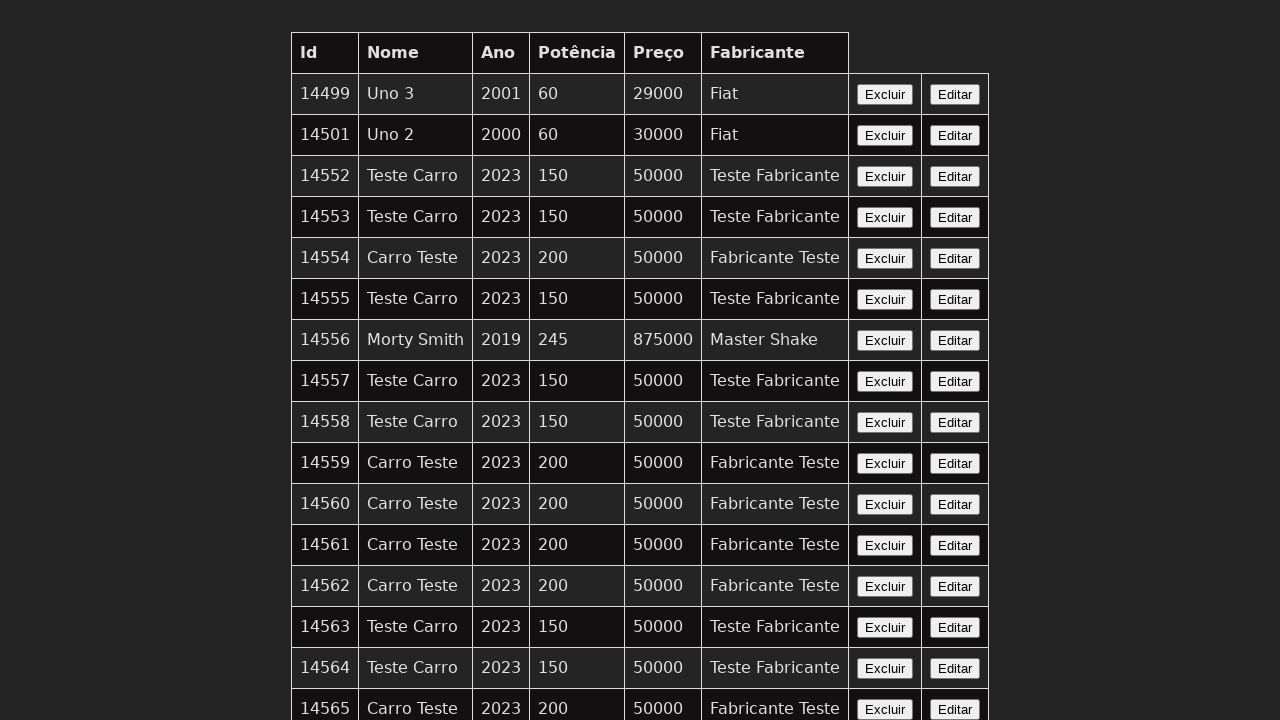

Filled fabricante field with numeric characters '123' to test validation on input[name='fabricante']
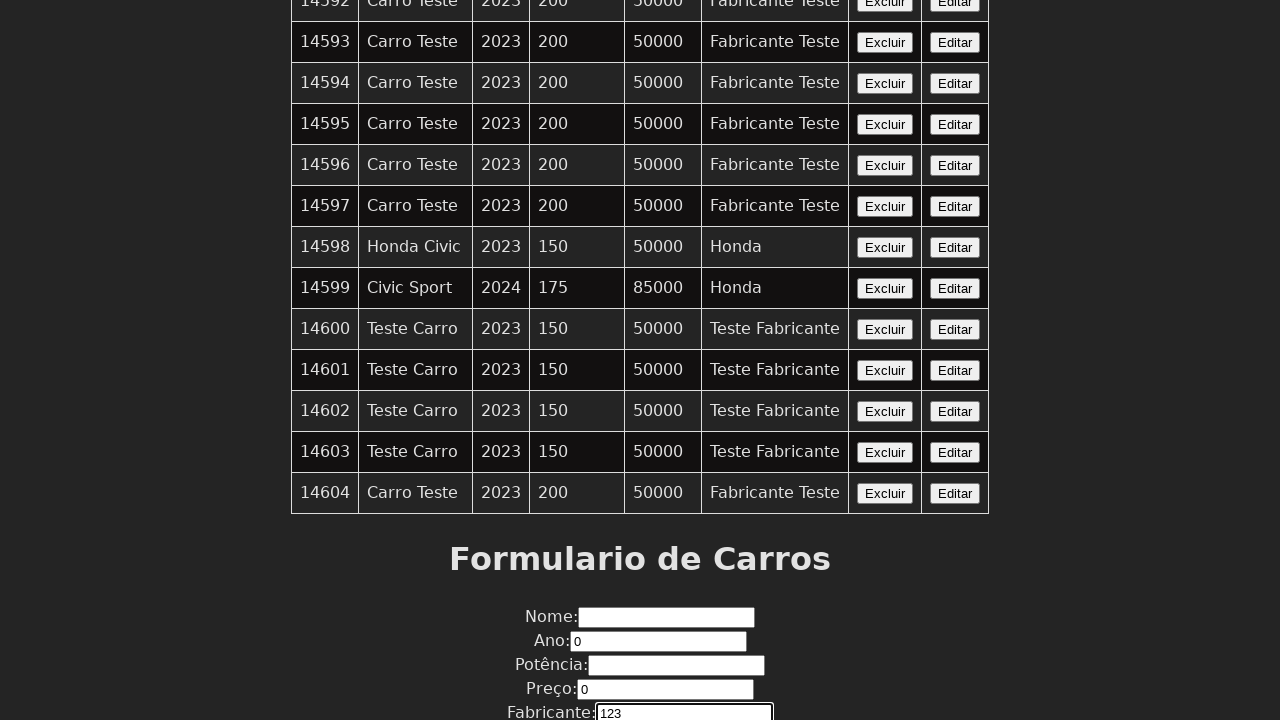

Retrieved the entered value from fabricante field
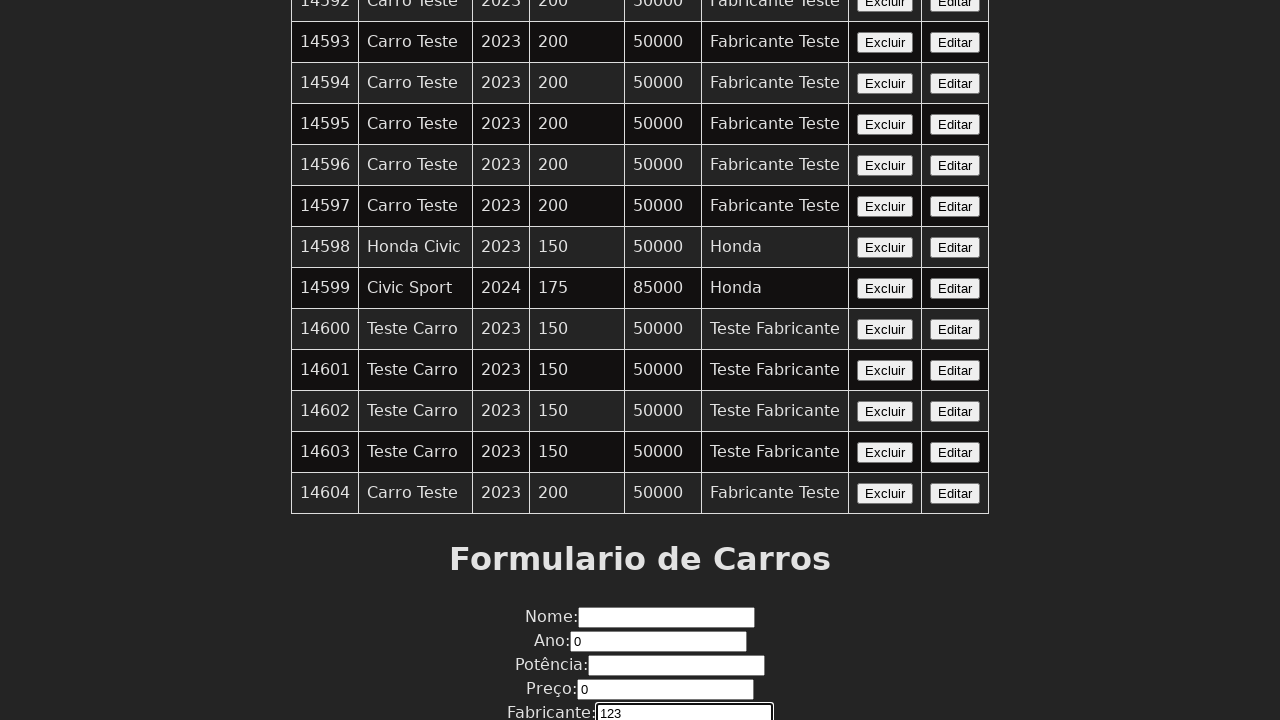

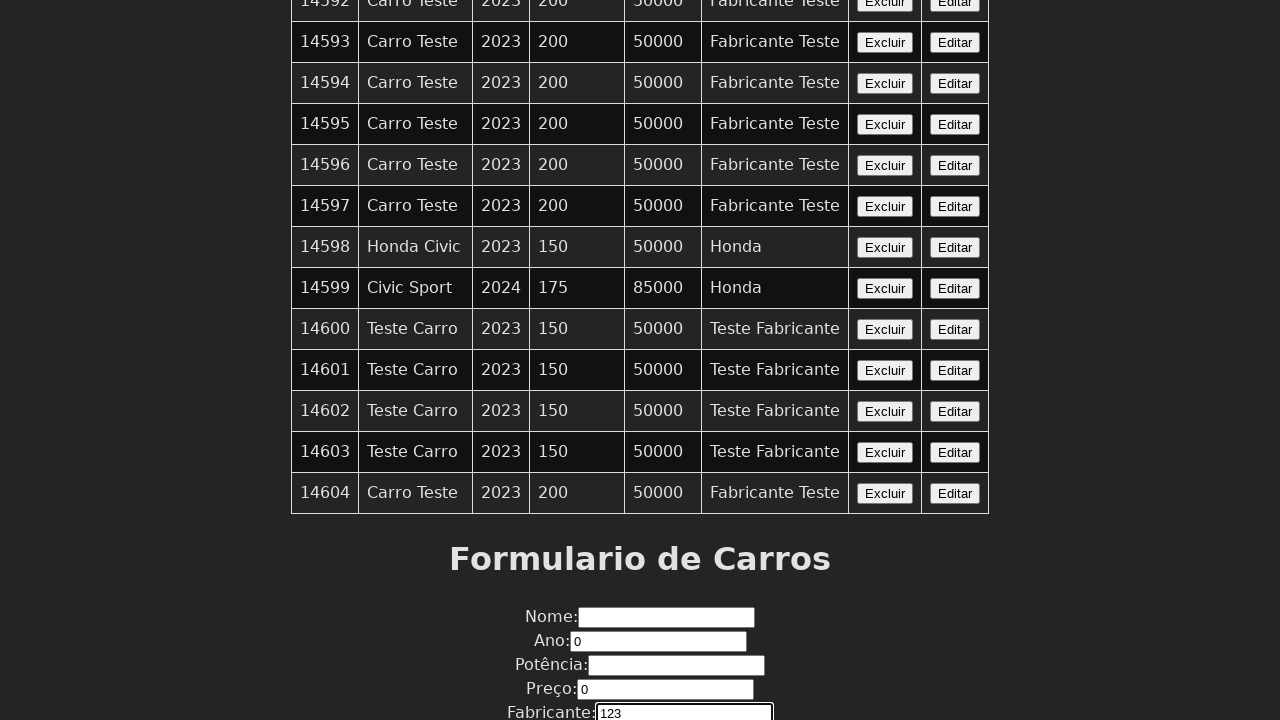